Tests that edits are saved when the input loses focus (blur event).

Starting URL: https://demo.playwright.dev/todomvc

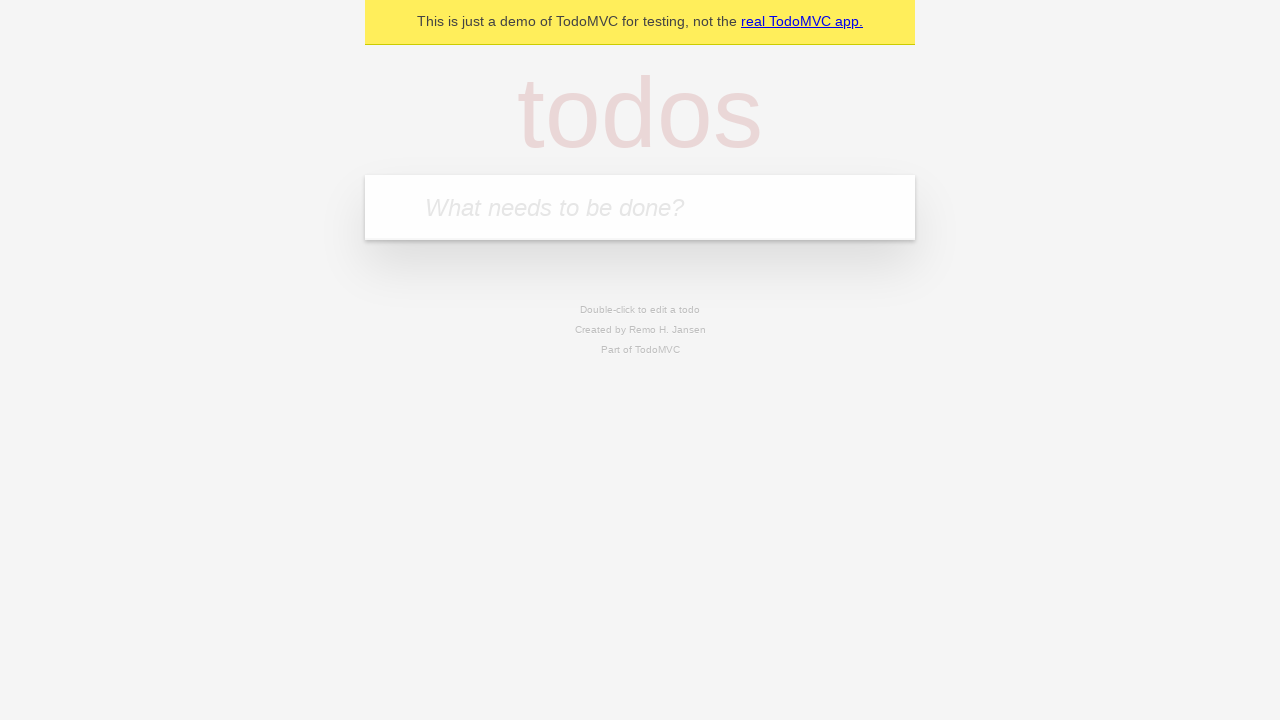

Filled new todo input with 'buy some cheese' on .new-todo
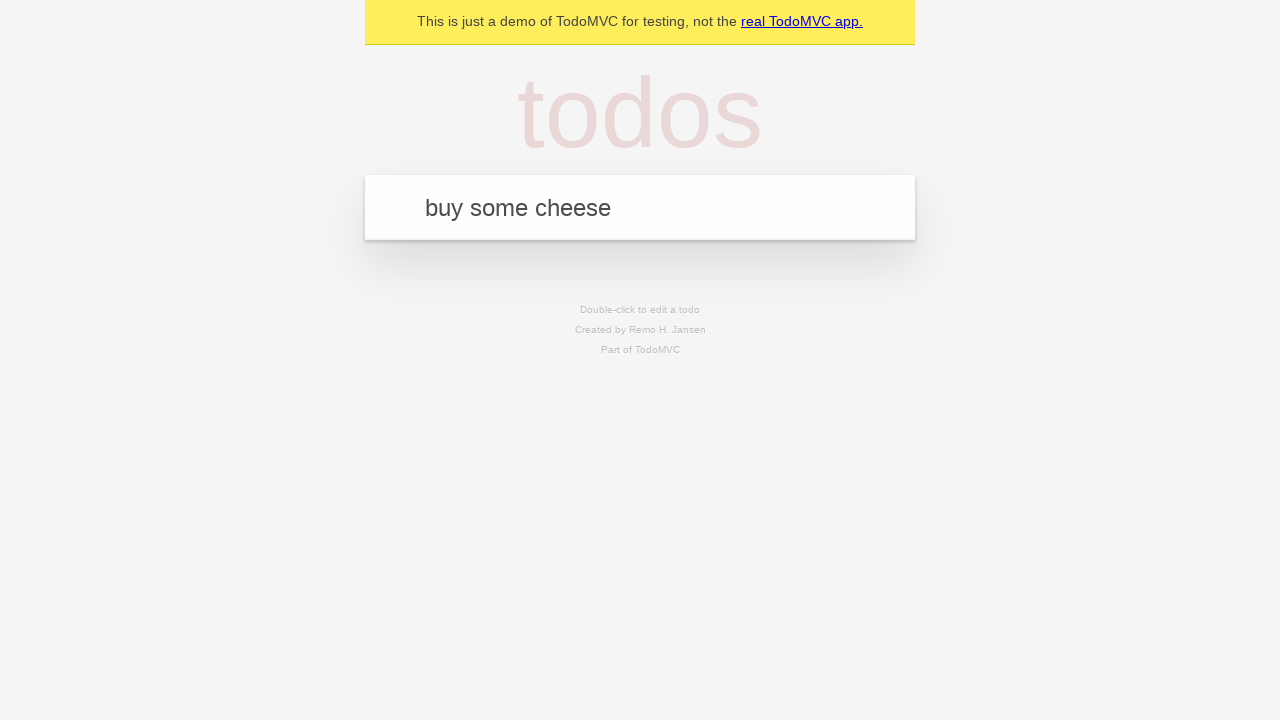

Pressed Enter to create first todo on .new-todo
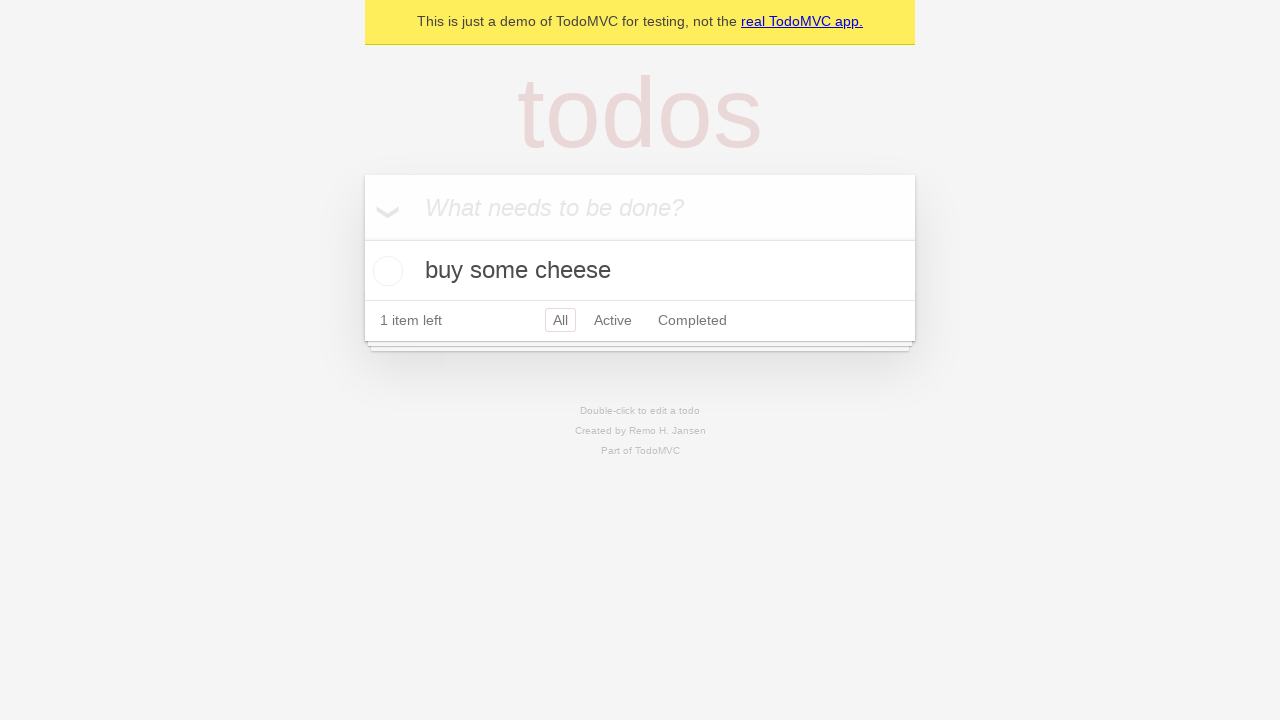

Filled new todo input with 'feed the cat' on .new-todo
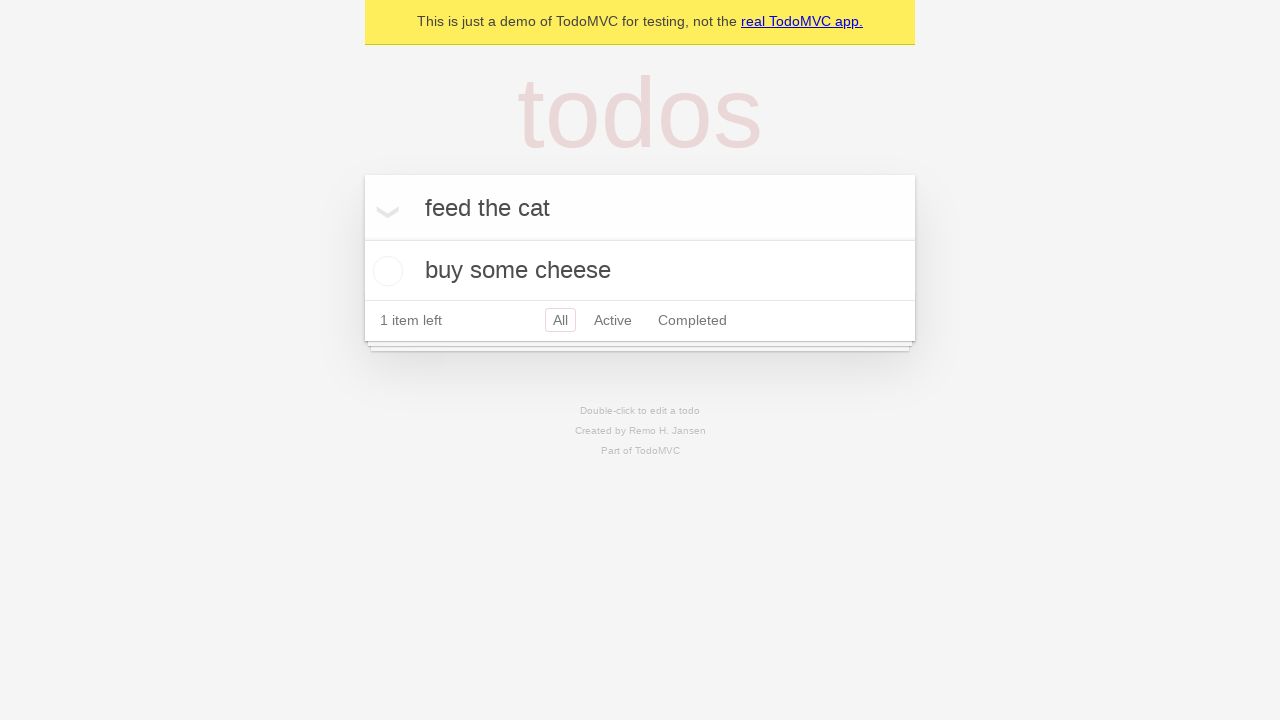

Pressed Enter to create second todo on .new-todo
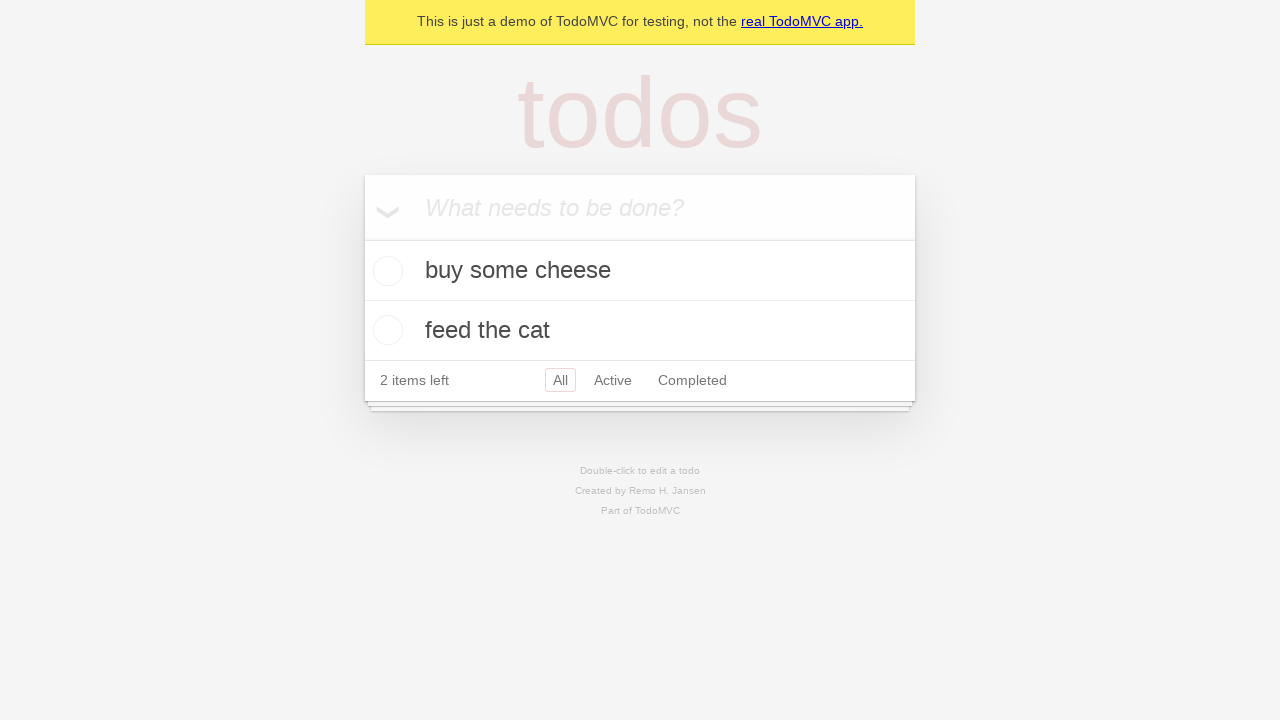

Filled new todo input with 'book a doctors appointment' on .new-todo
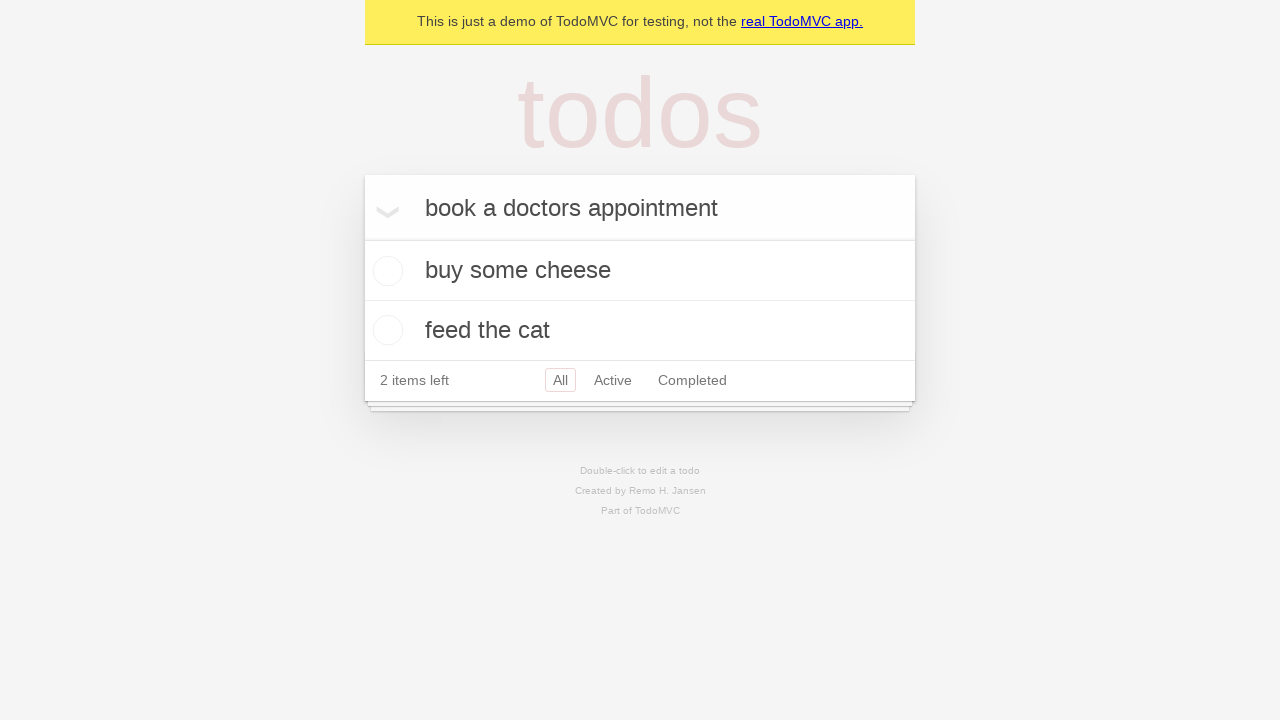

Pressed Enter to create third todo on .new-todo
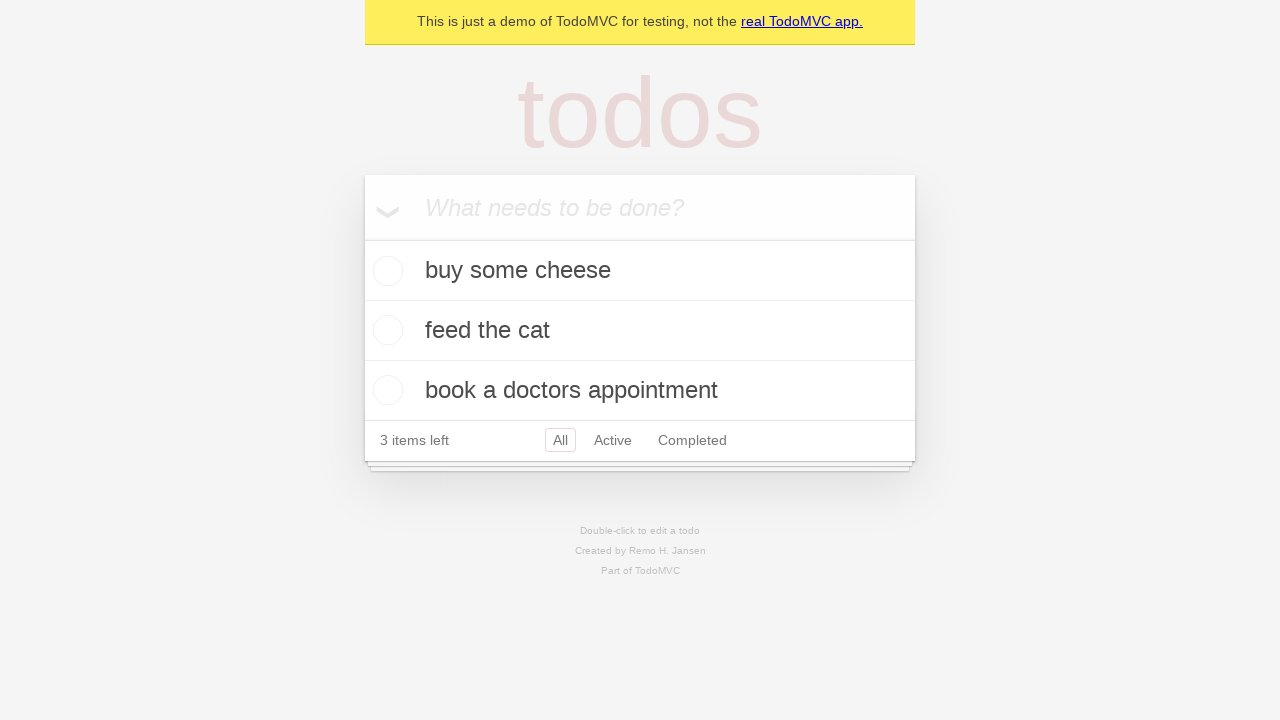

Waited for all three todos to be created and visible
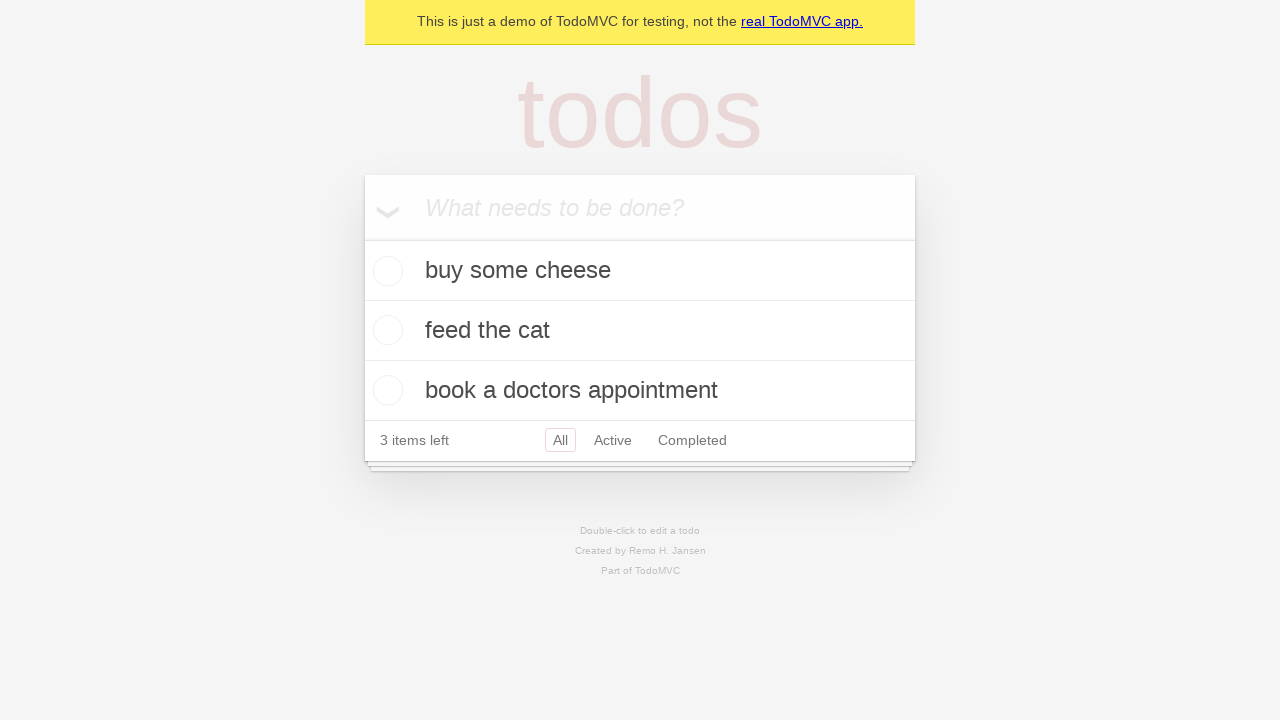

Double-clicked second todo to enter edit mode at (640, 331) on .todo-list li >> nth=1
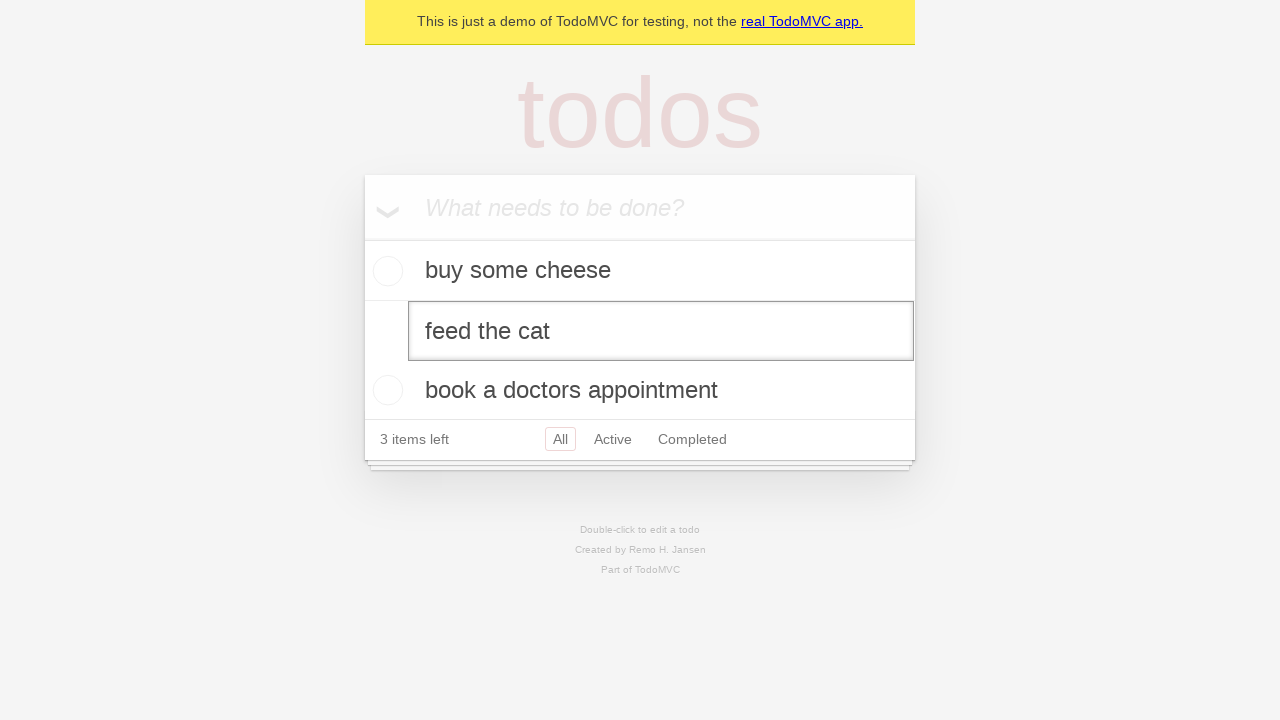

Changed second todo text to 'buy some sausages' on .todo-list li >> nth=1 >> .edit
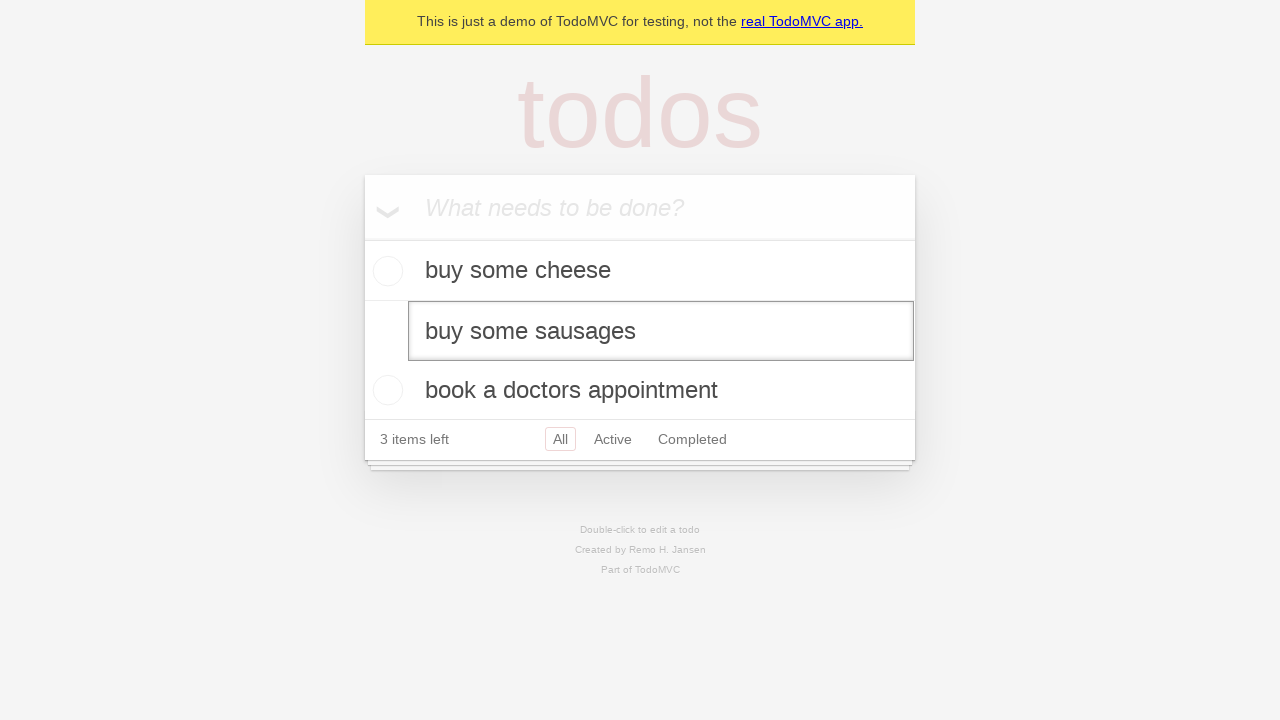

Dispatched blur event to save edits
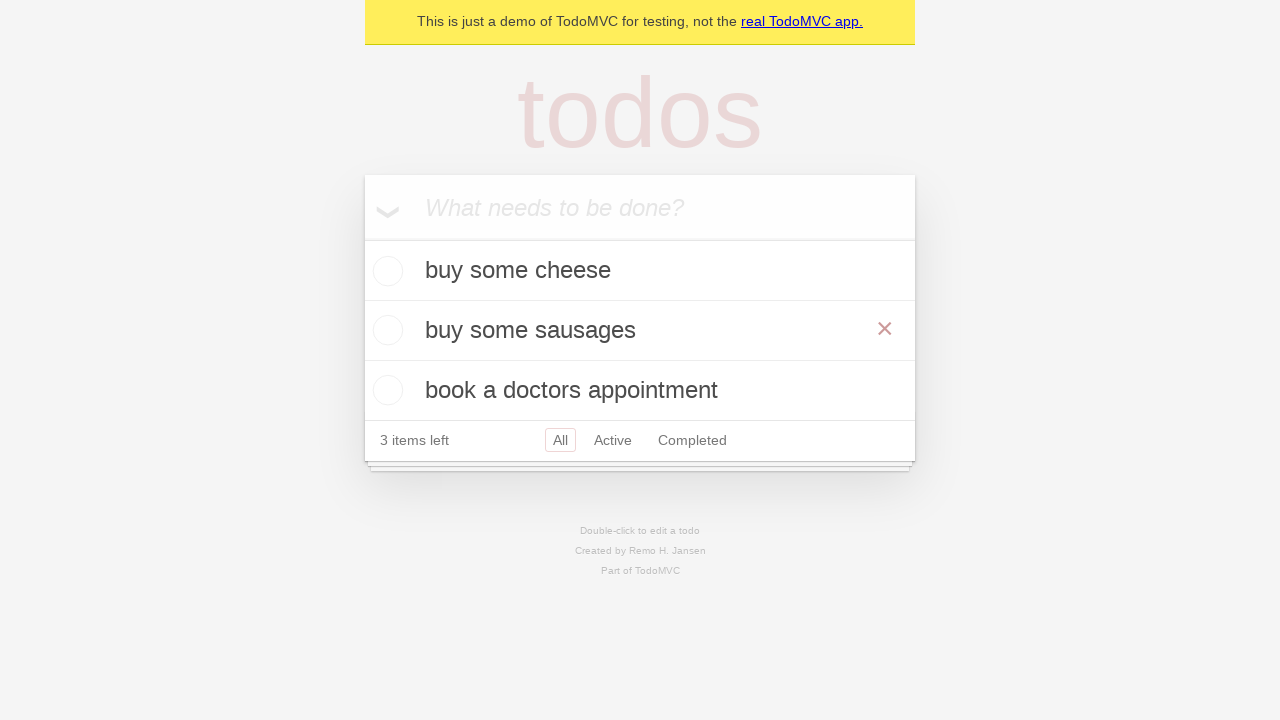

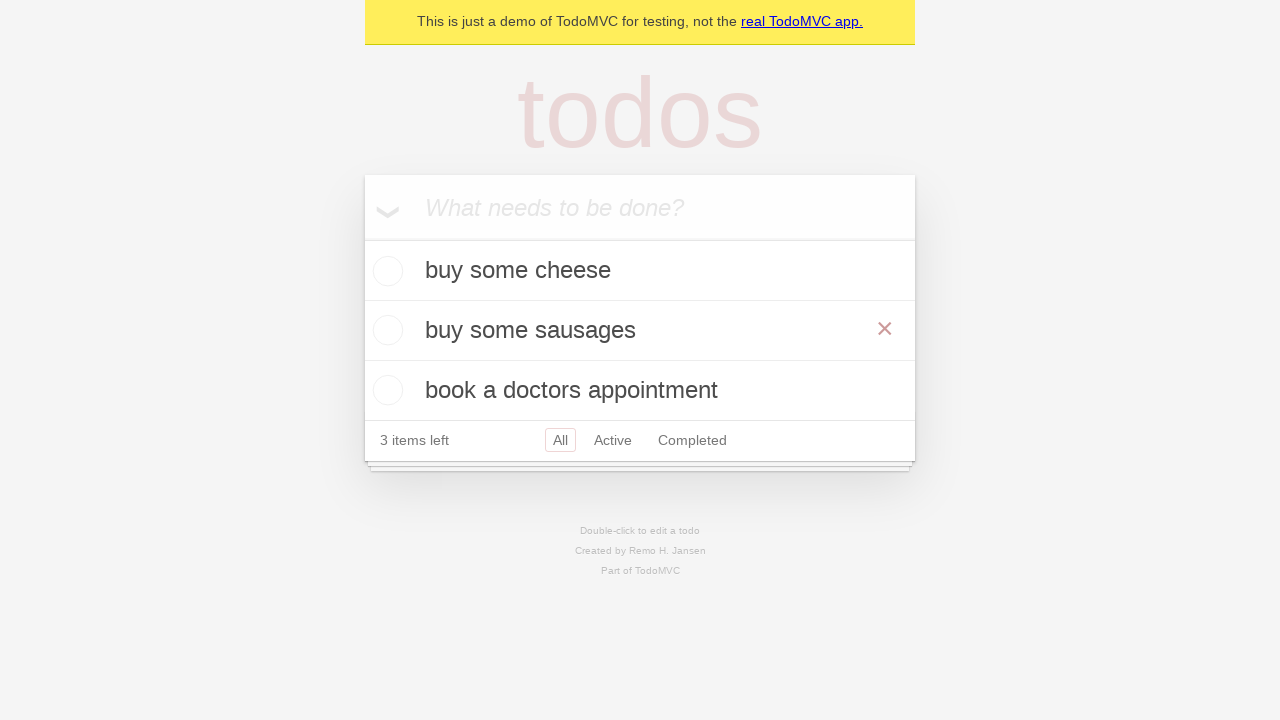